Tests clicking a button with a specific CSS class (btn-primary) on the UI Testing Playground class attribute challenge page

Starting URL: http://uitestingplayground.com/classattr

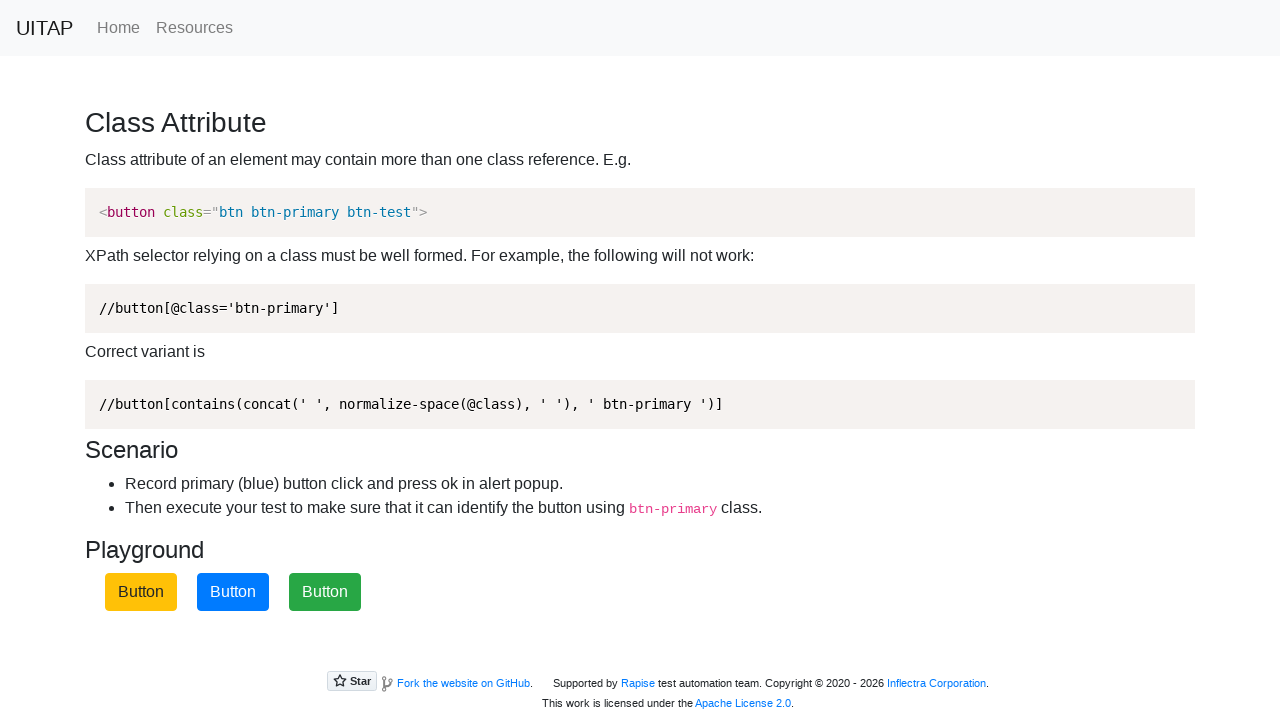

Navigated to UI Testing Playground class attribute challenge page
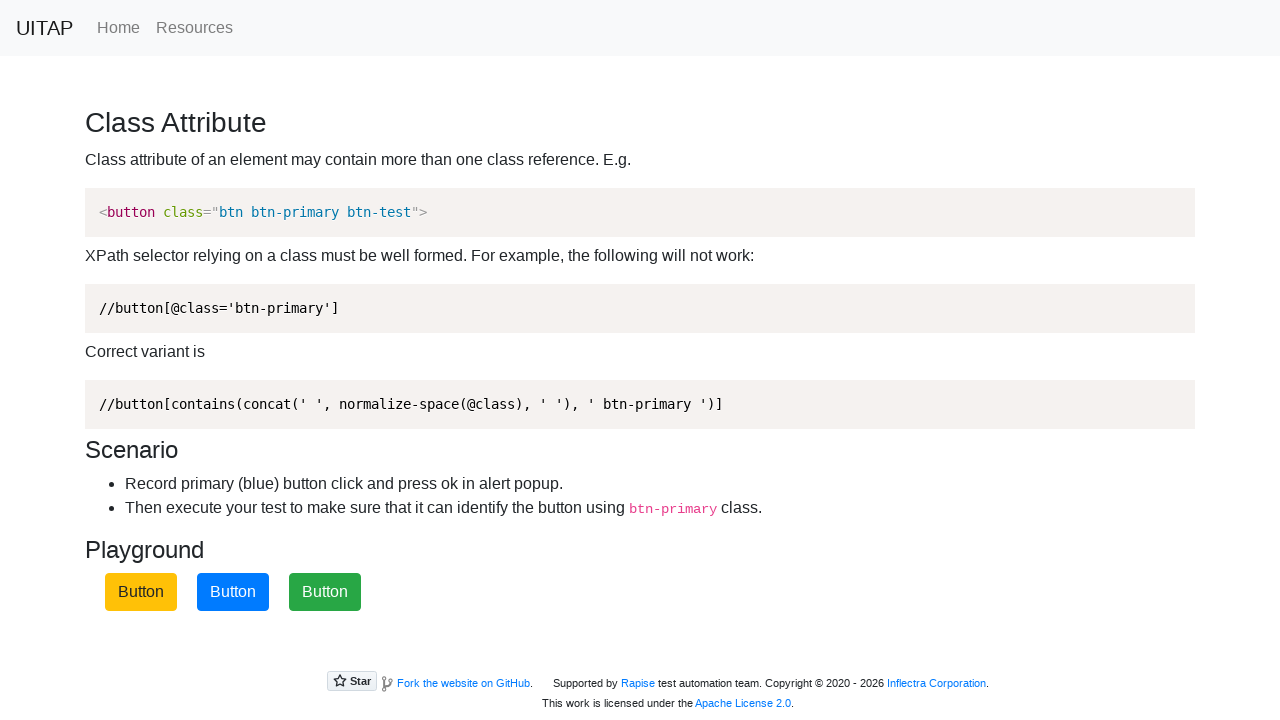

Clicked button with btn-primary CSS class at (233, 592) on button.btn-primary
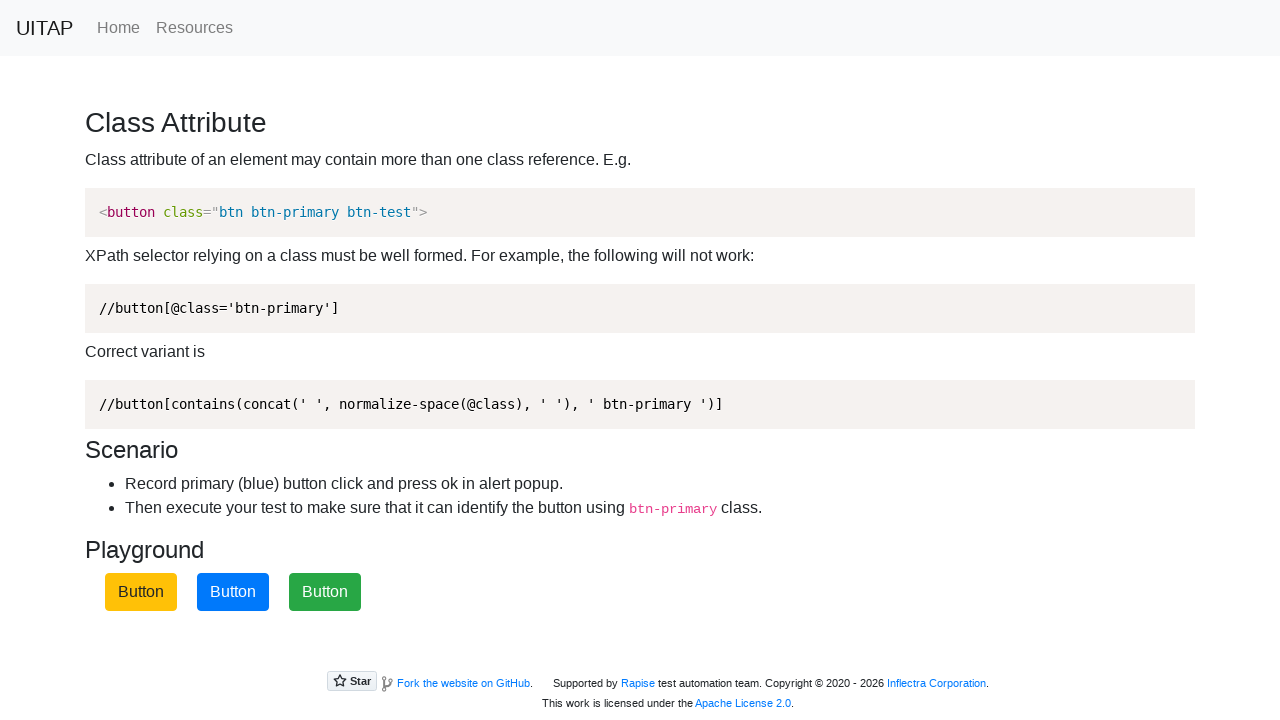

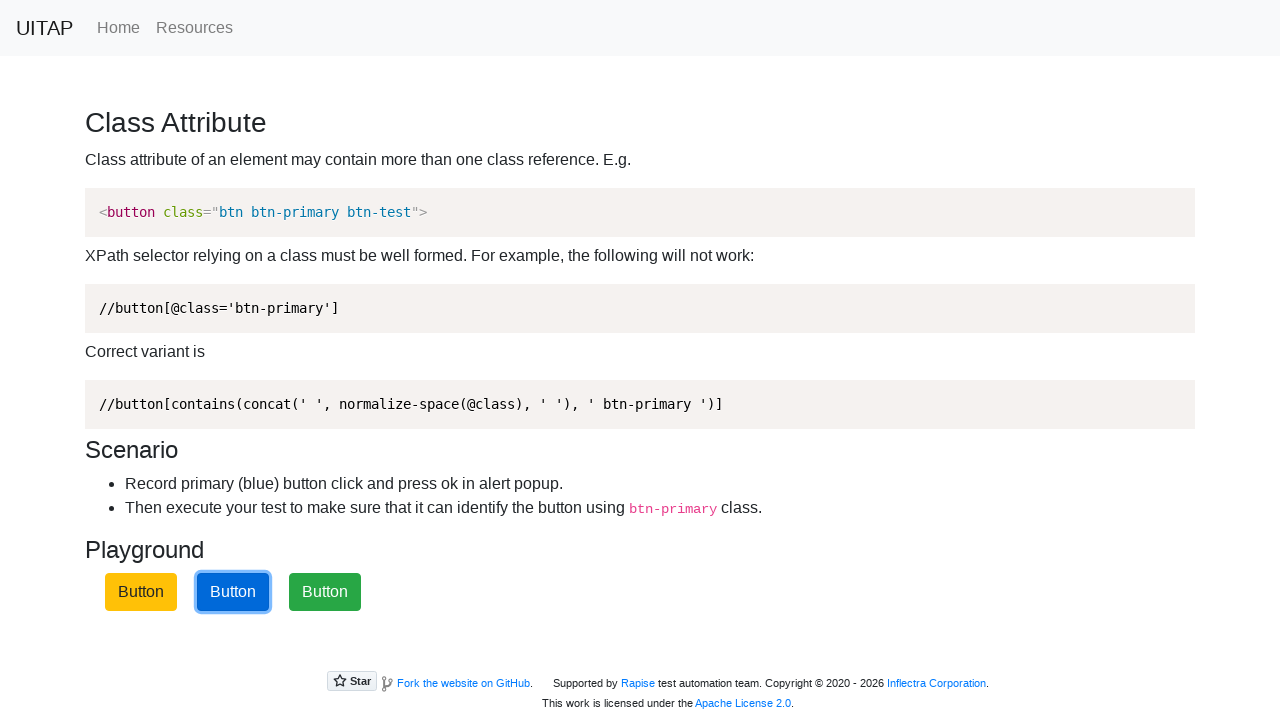